Solves a math problem on the page by calculating a formula based on displayed value, fills the answer, checks robot checkboxes, and submits the form

Starting URL: http://suninjuly.github.io/math.html

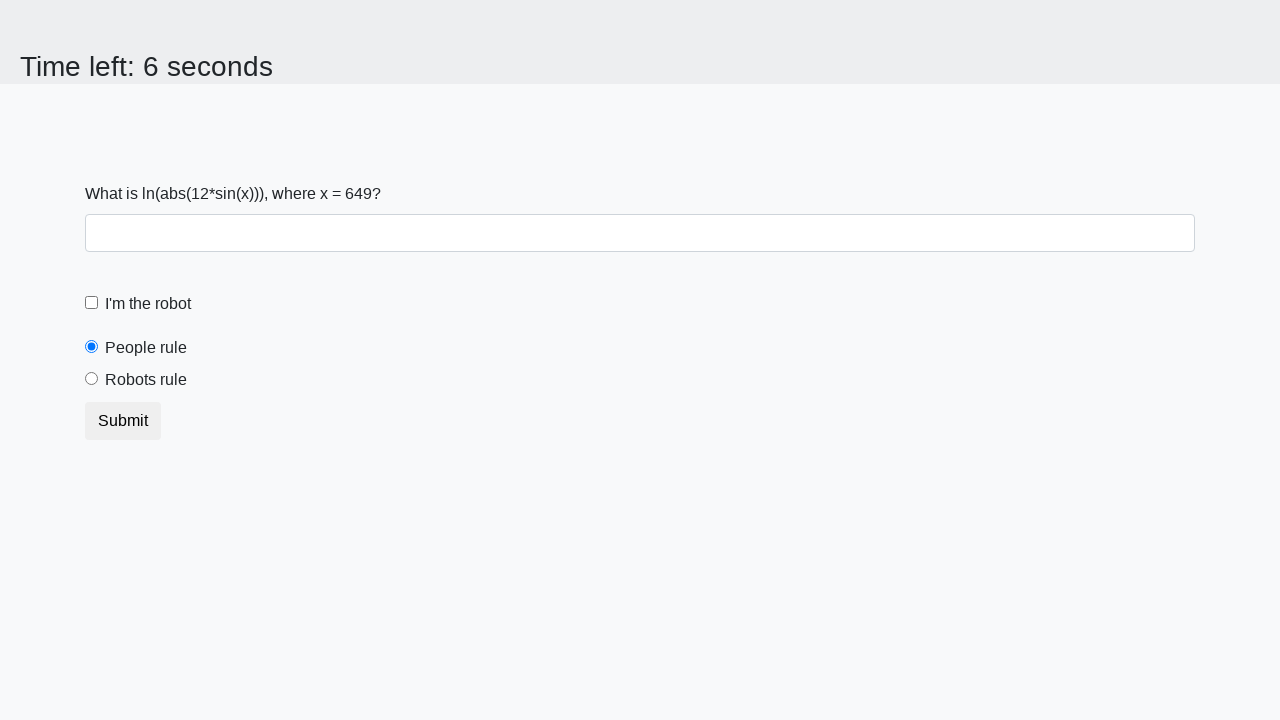

Located input value element
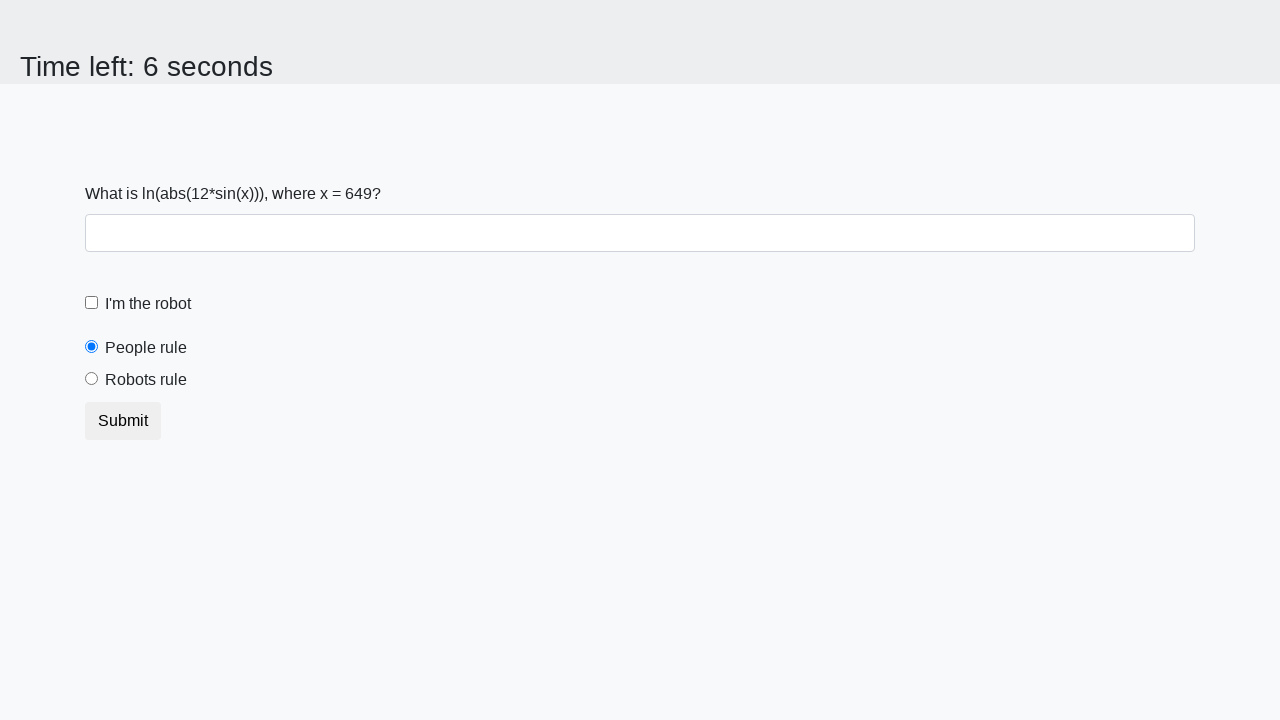

Retrieved input value from page: 649
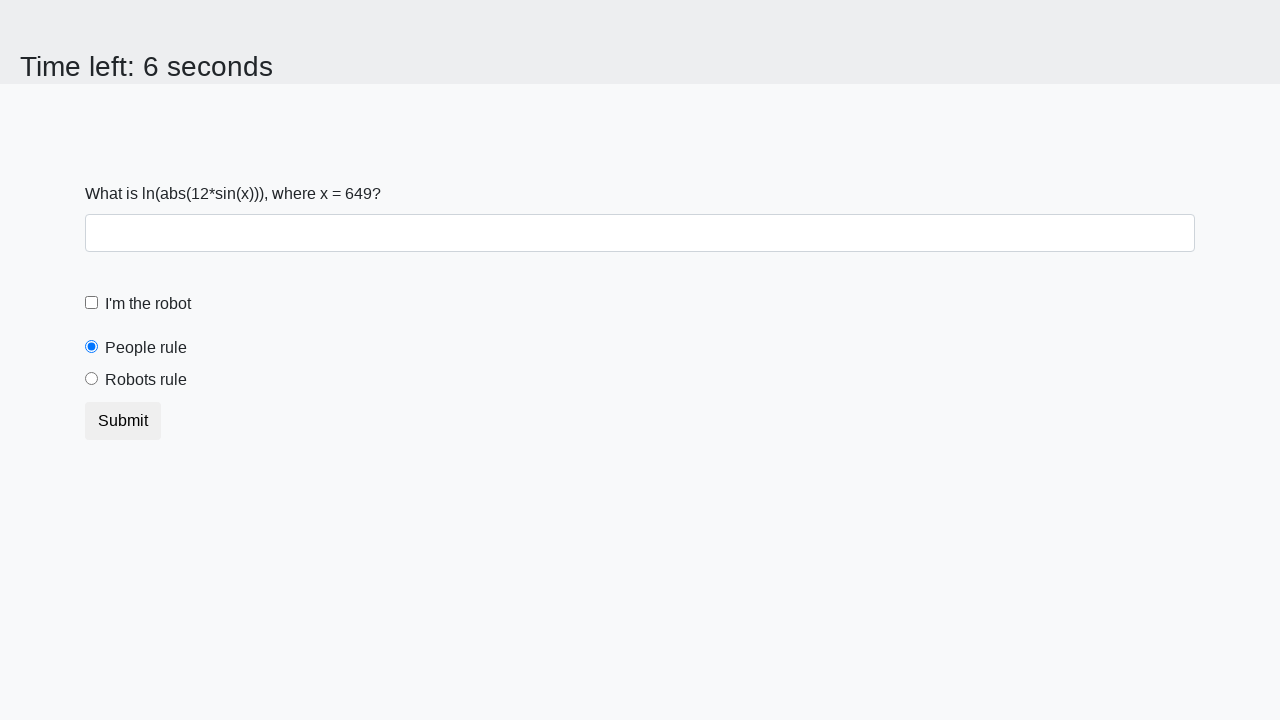

Converted input value to integer: 649
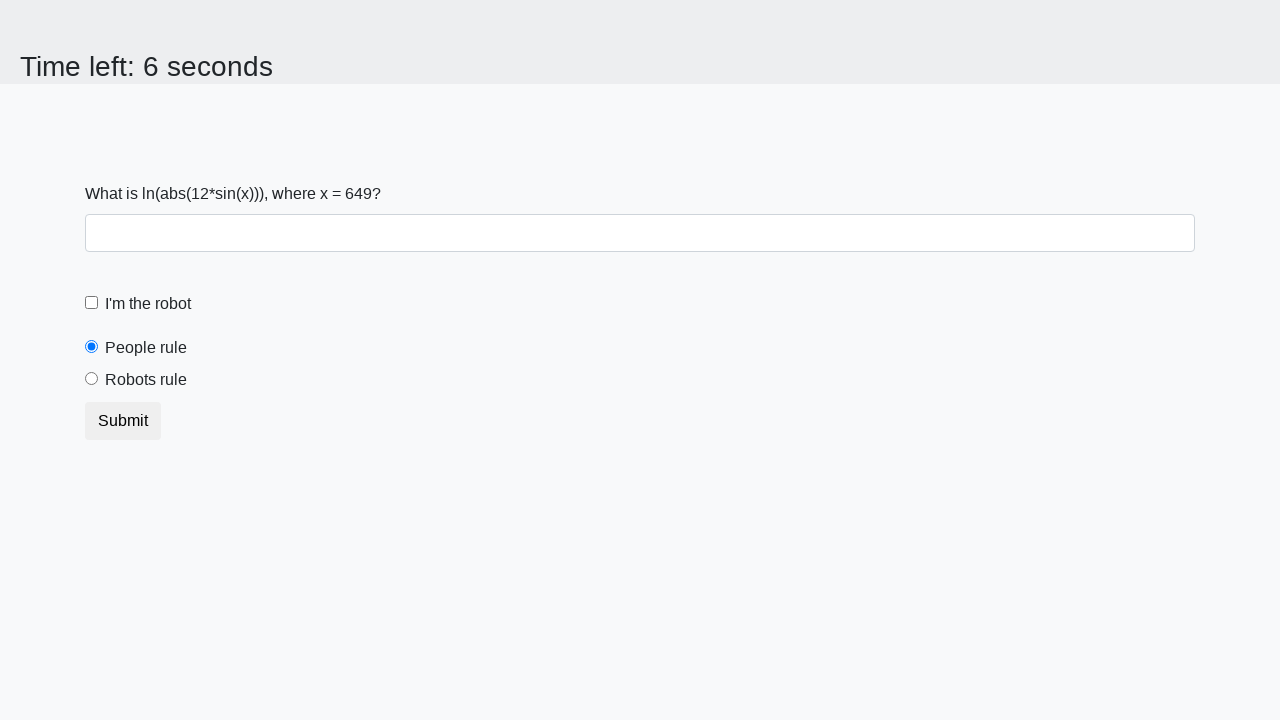

Calculated math formula result: 2.4504210044305146
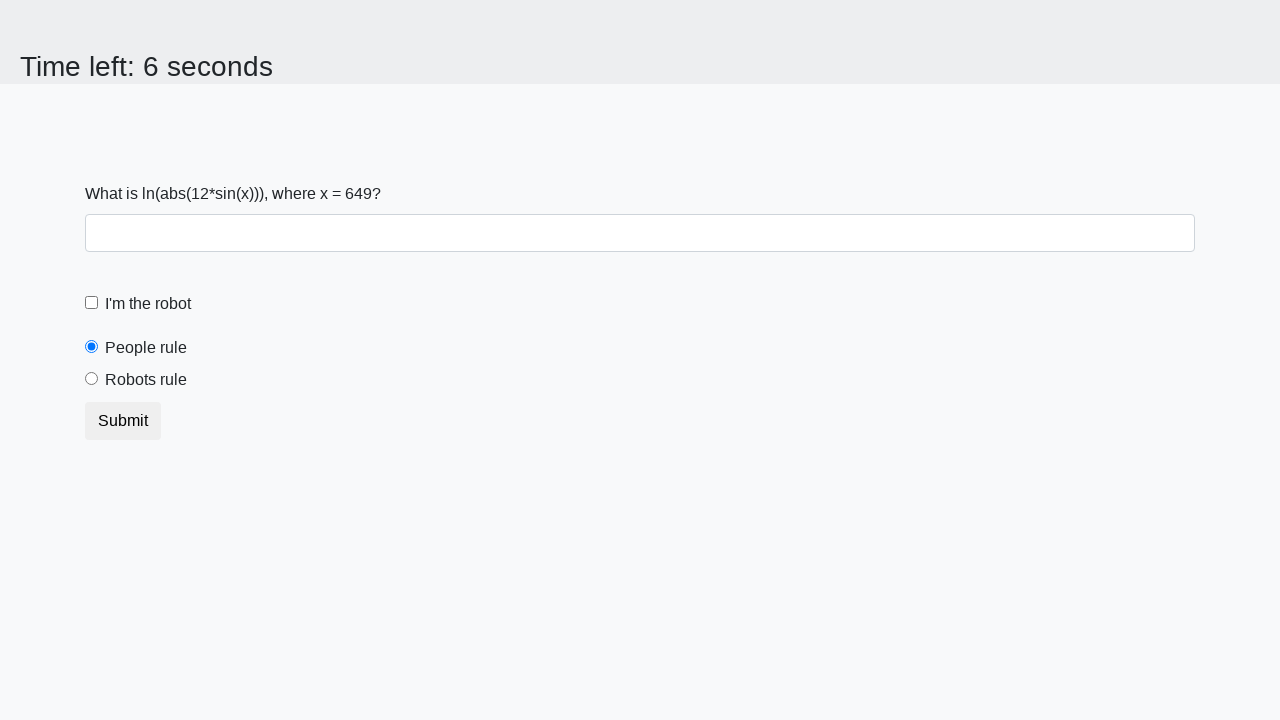

Filled answer field with calculated value: 2.4504210044305146 on #answer
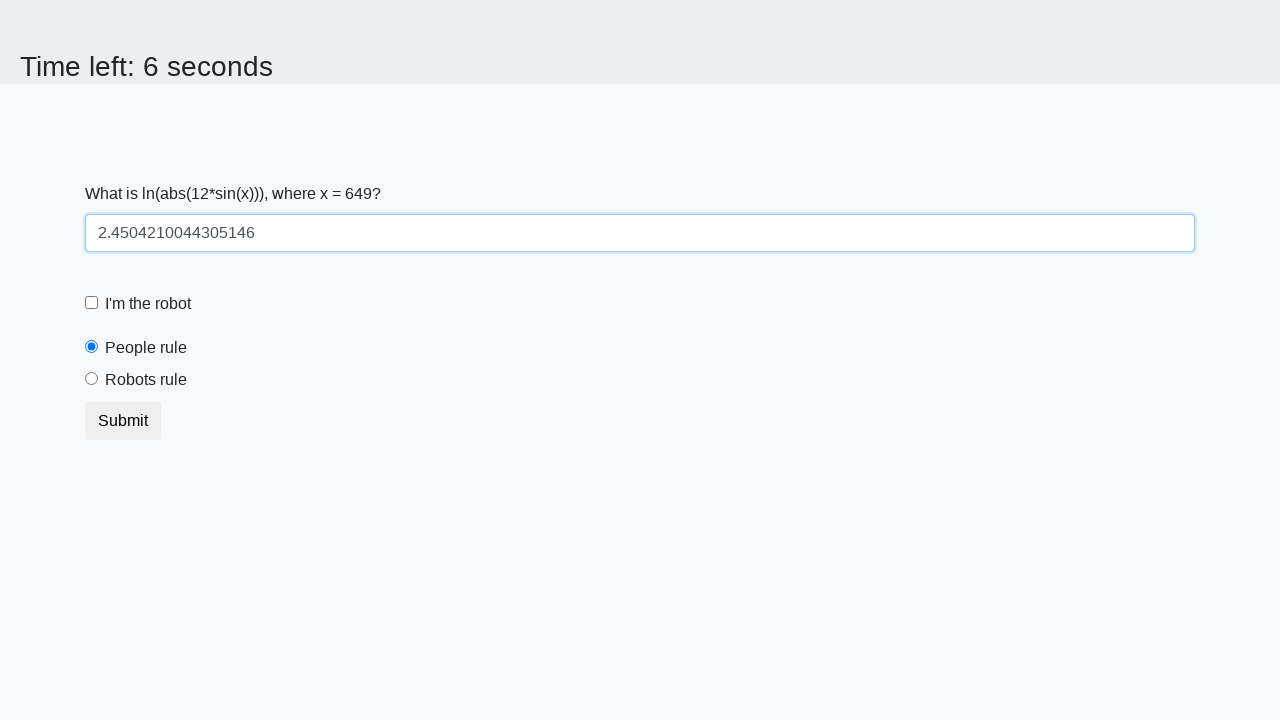

Clicked the robot checkbox at (148, 304) on [for="robotCheckbox"]
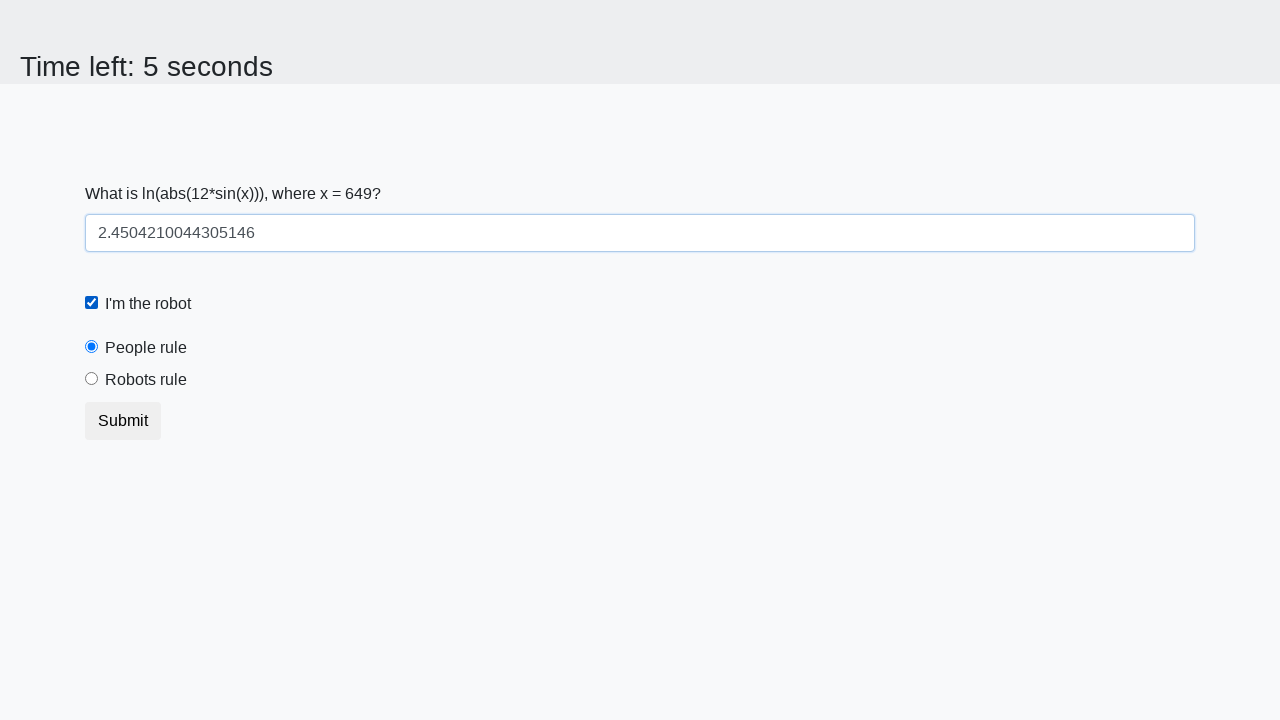

Clicked the robots rule radio button at (146, 380) on [for="robotsRule"]
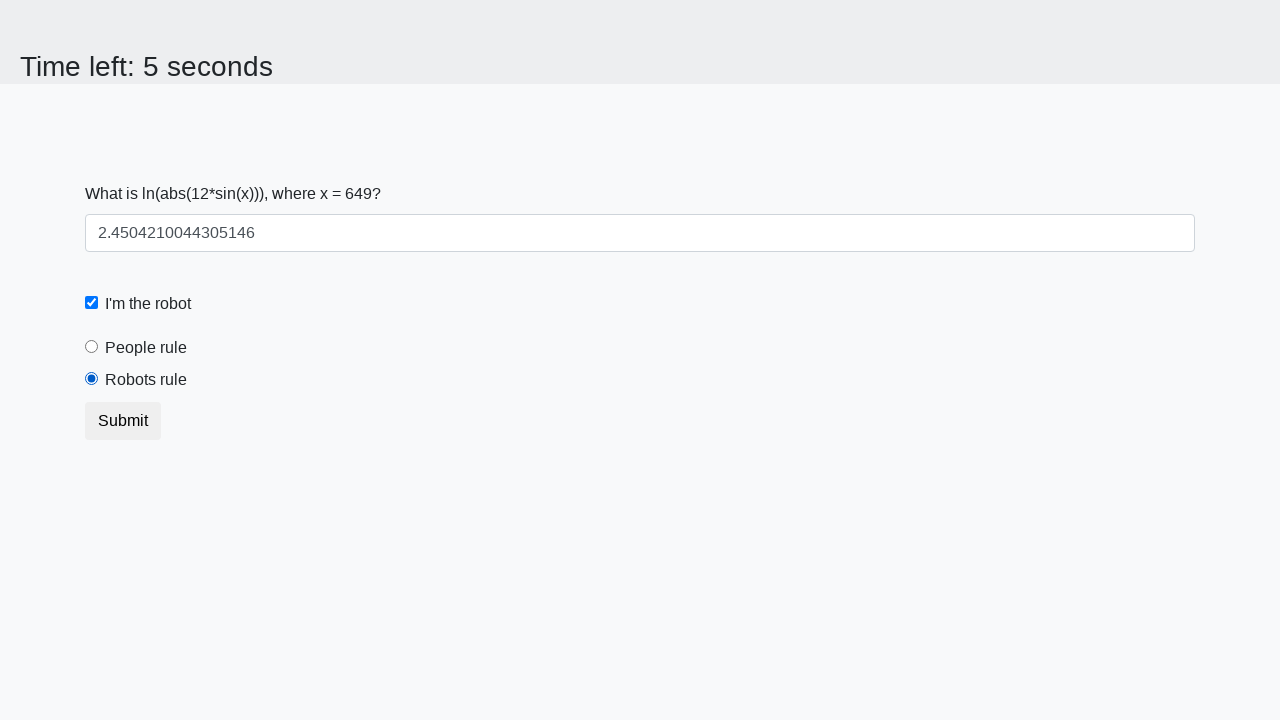

Clicked submit button to submit the form at (123, 421) on .btn
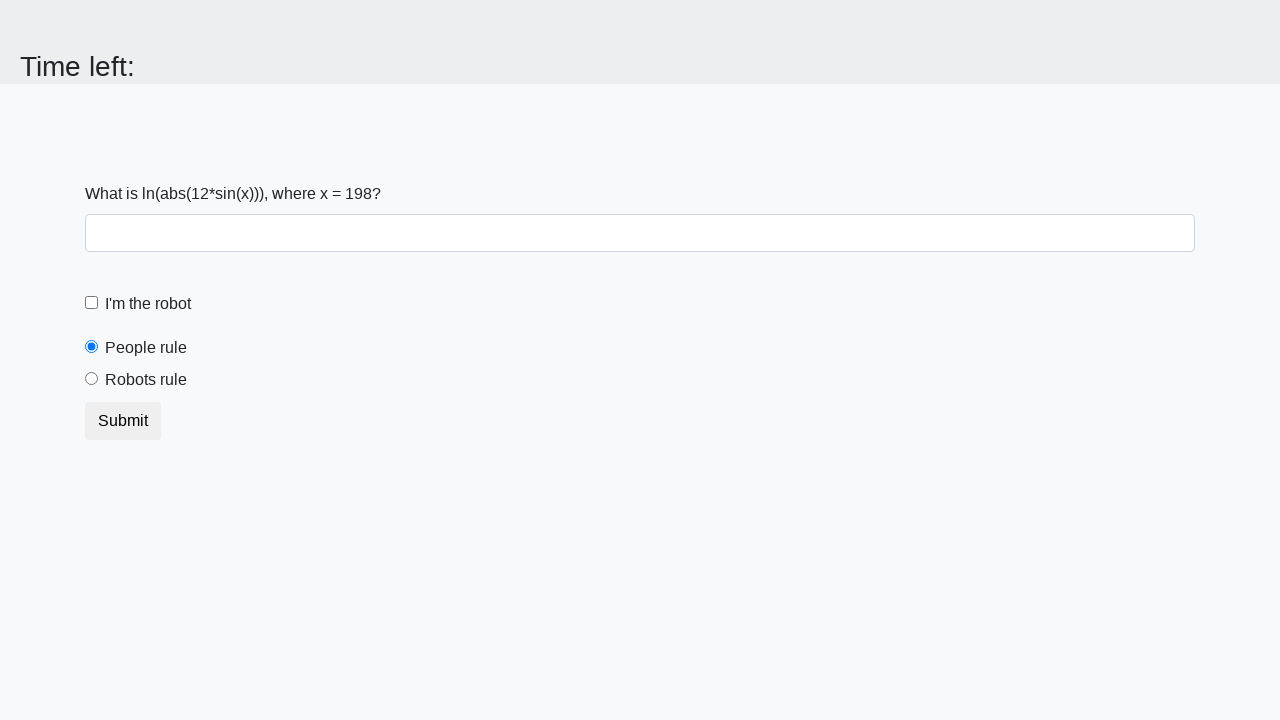

Set up dialog handler to accept alerts
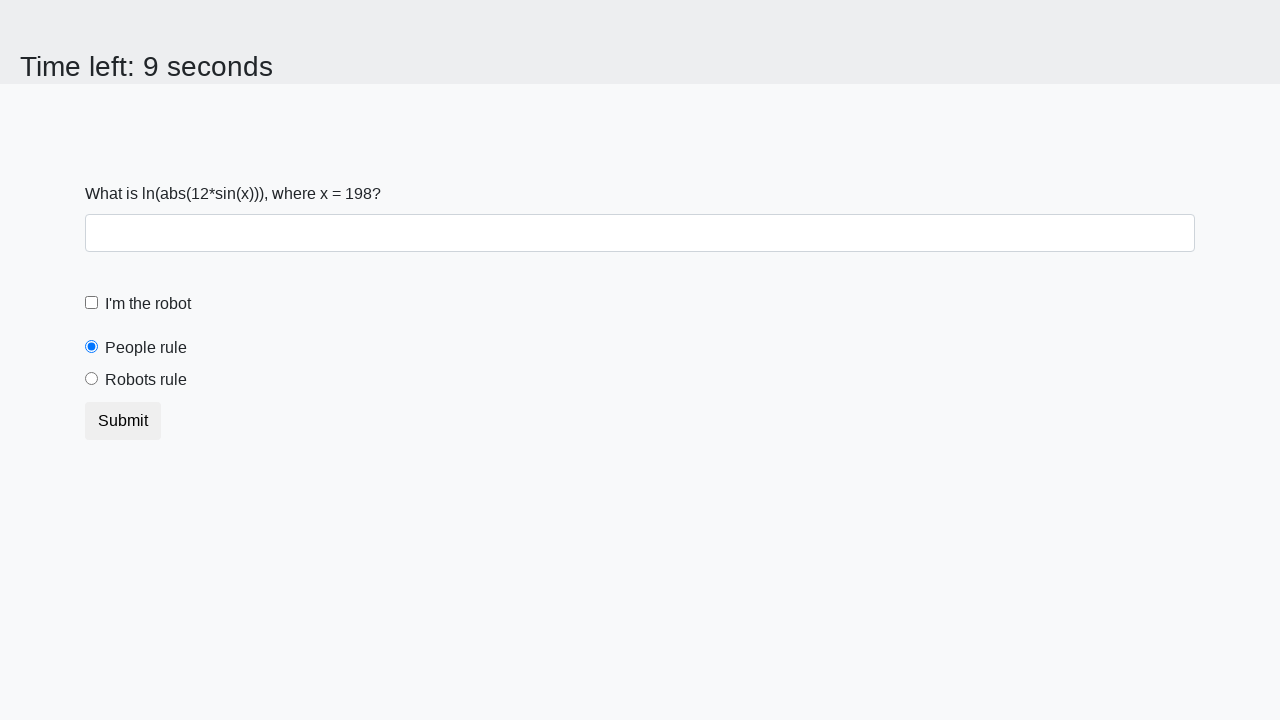

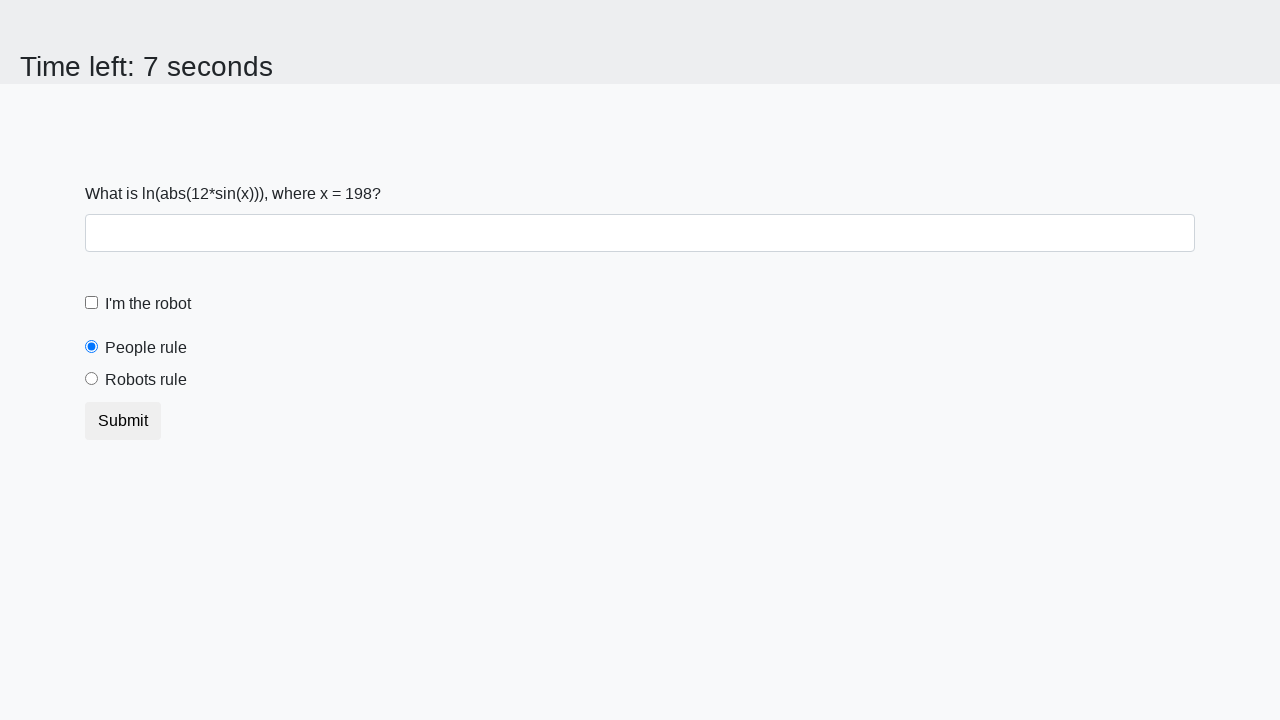